Tests iframe interaction by switching to an iframe and reading content

Starting URL: https://demoqa.com/frames

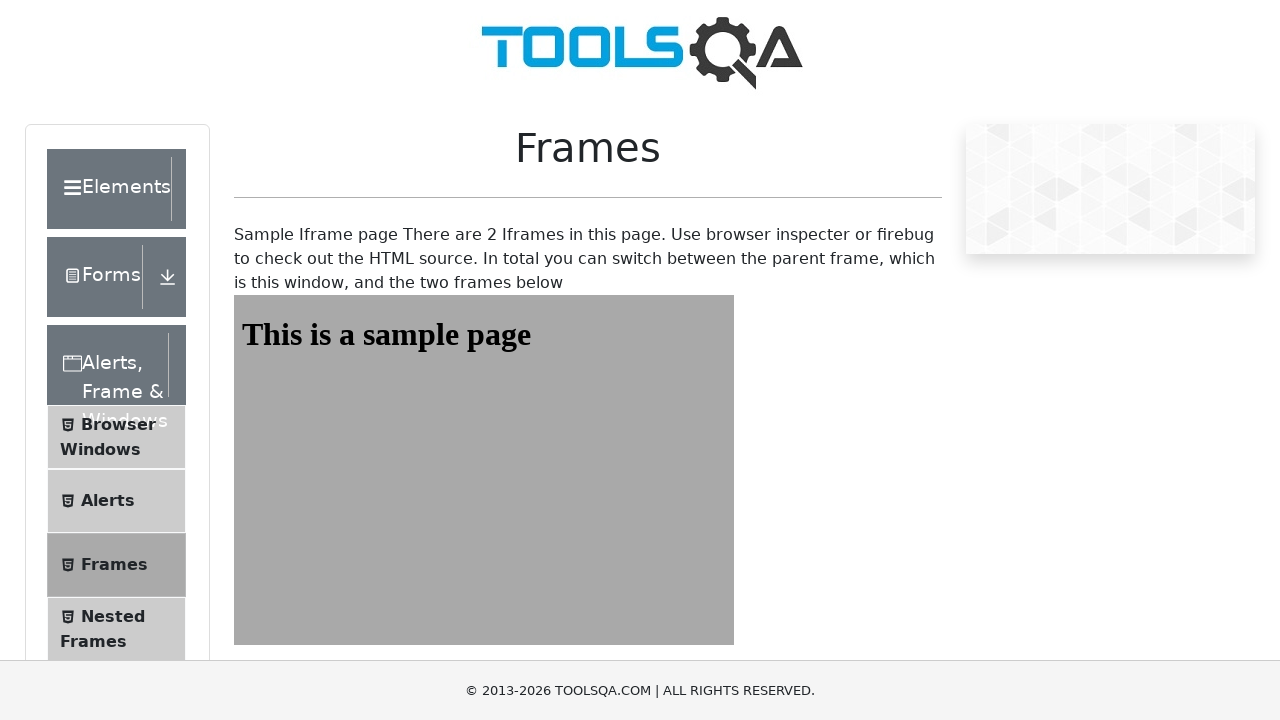

Navigated to DemoQA Frames page
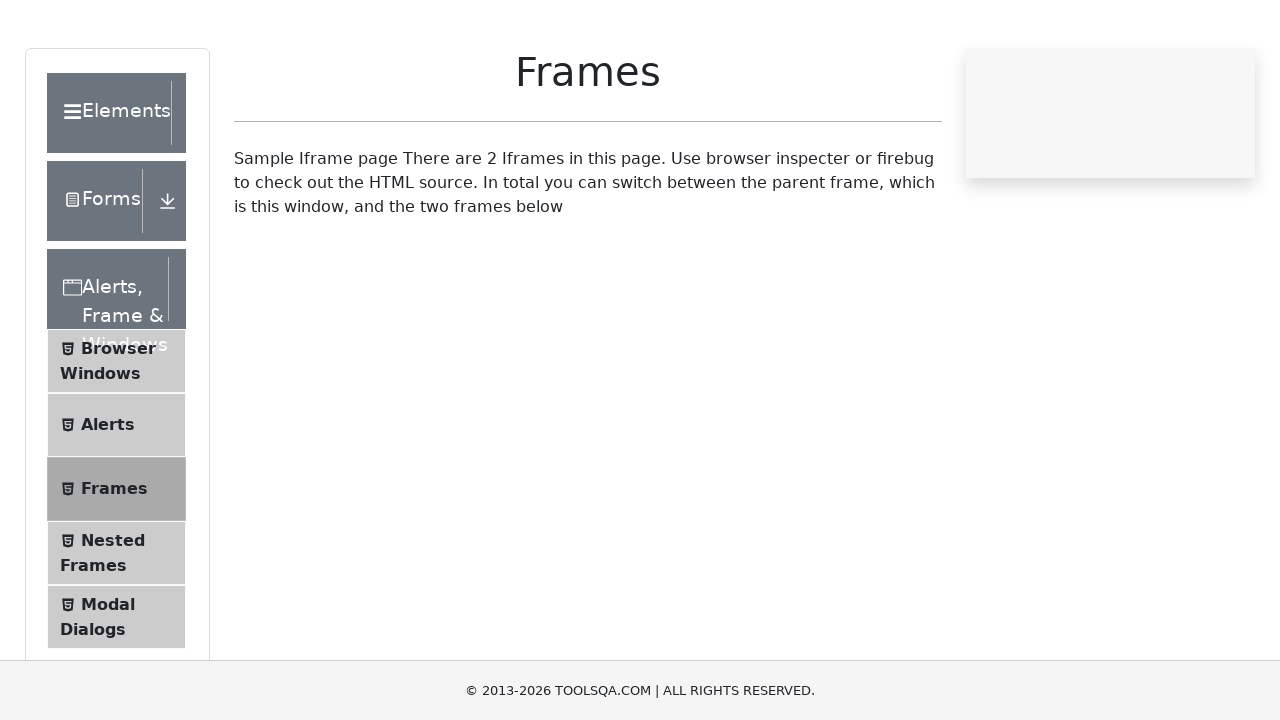

Located iframe with id 'frame1'
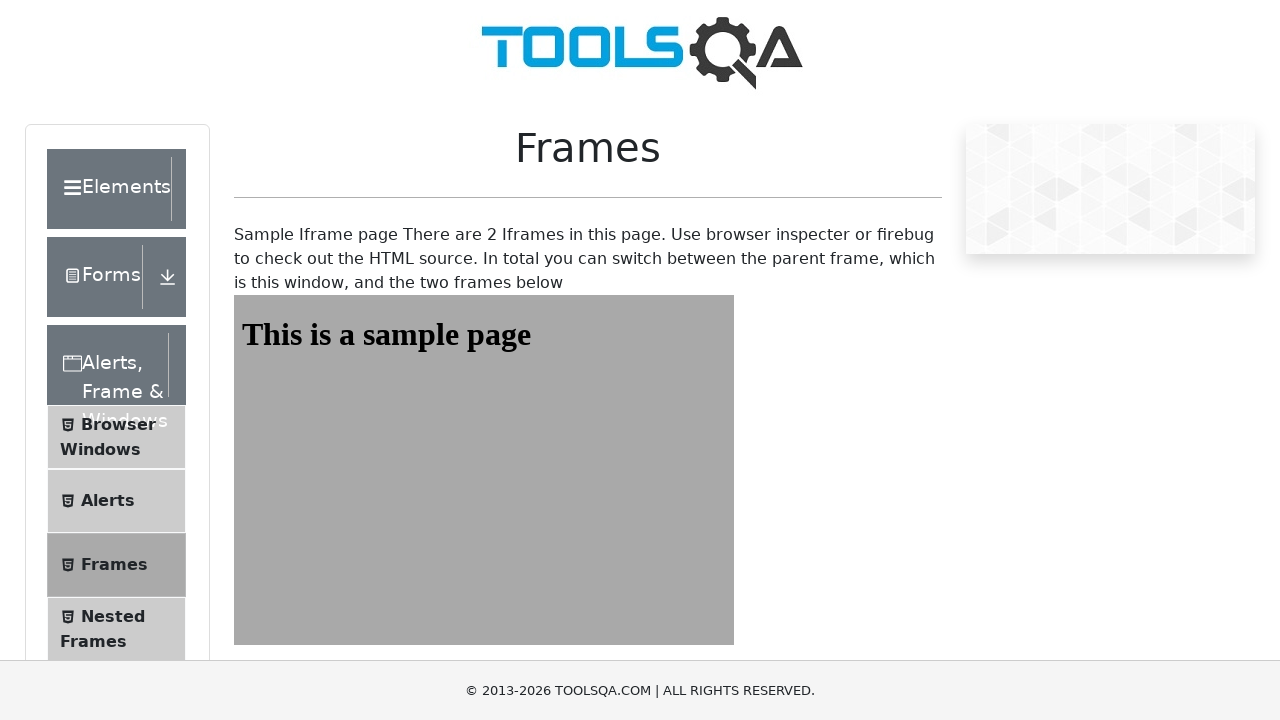

Retrieved heading text from iframe: 'This is a sample page'
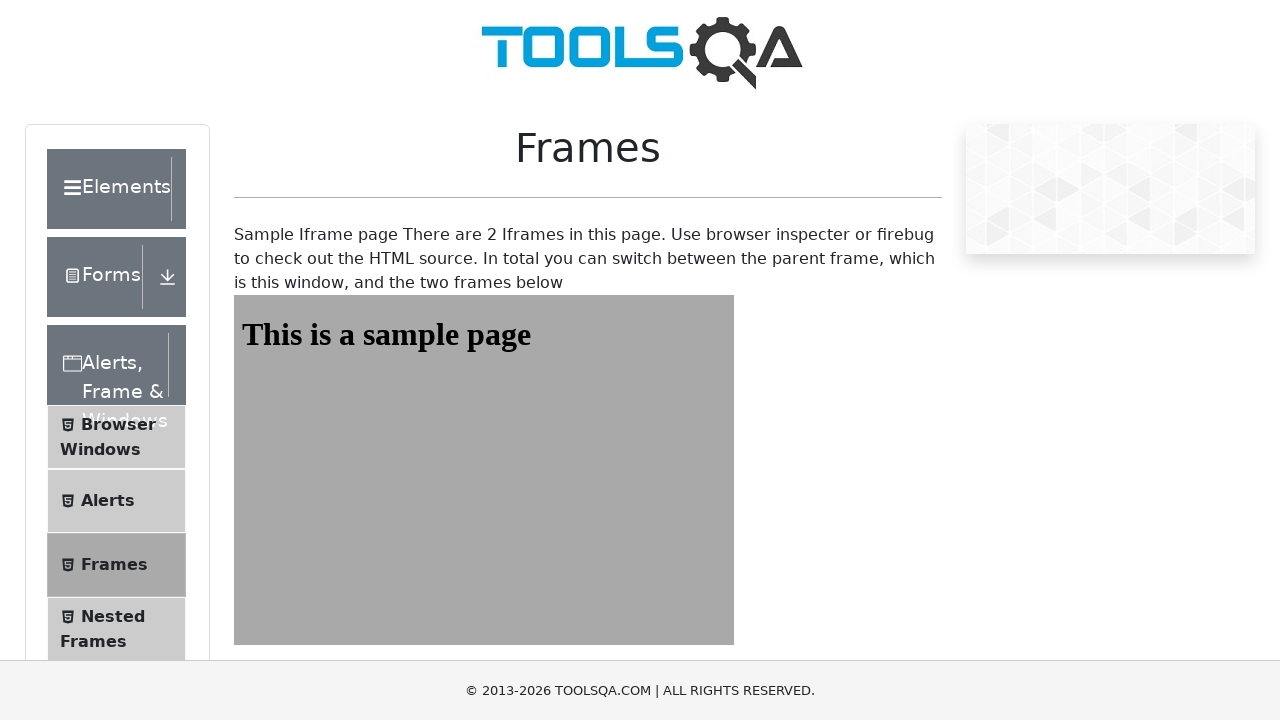

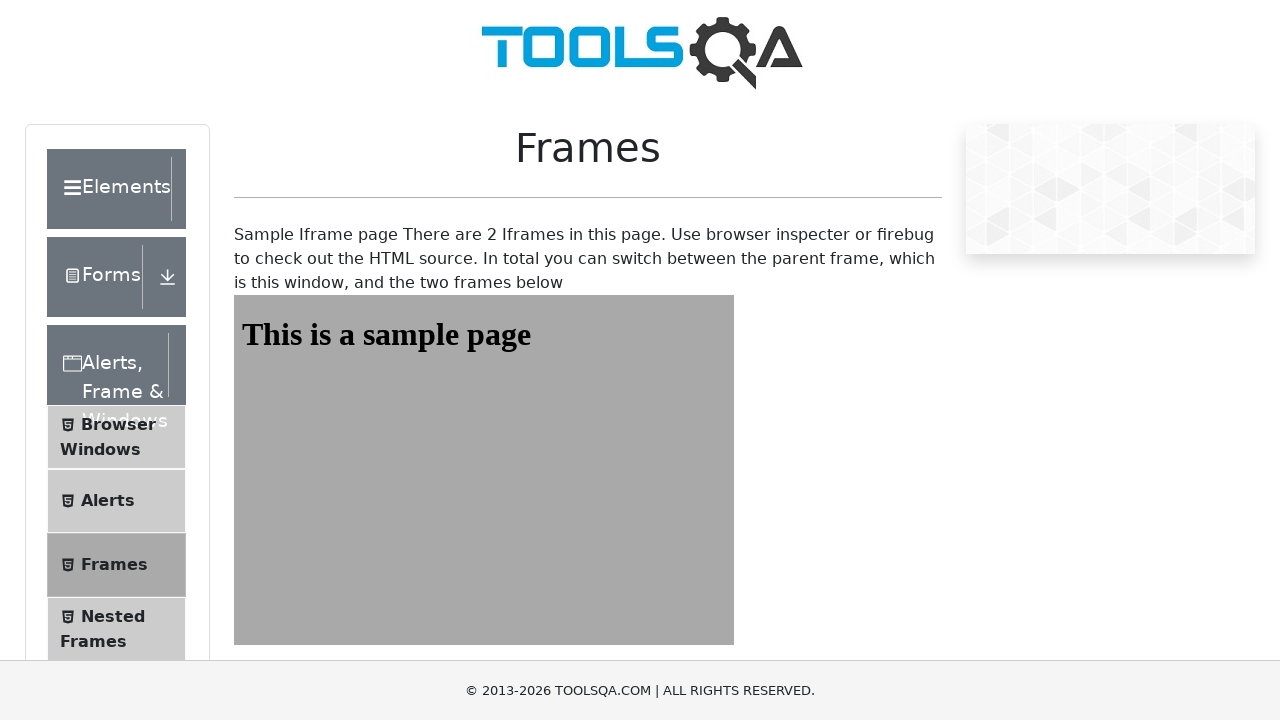